Tests marking individual todo items as complete by checking their checkboxes

Starting URL: https://demo.playwright.dev/todomvc

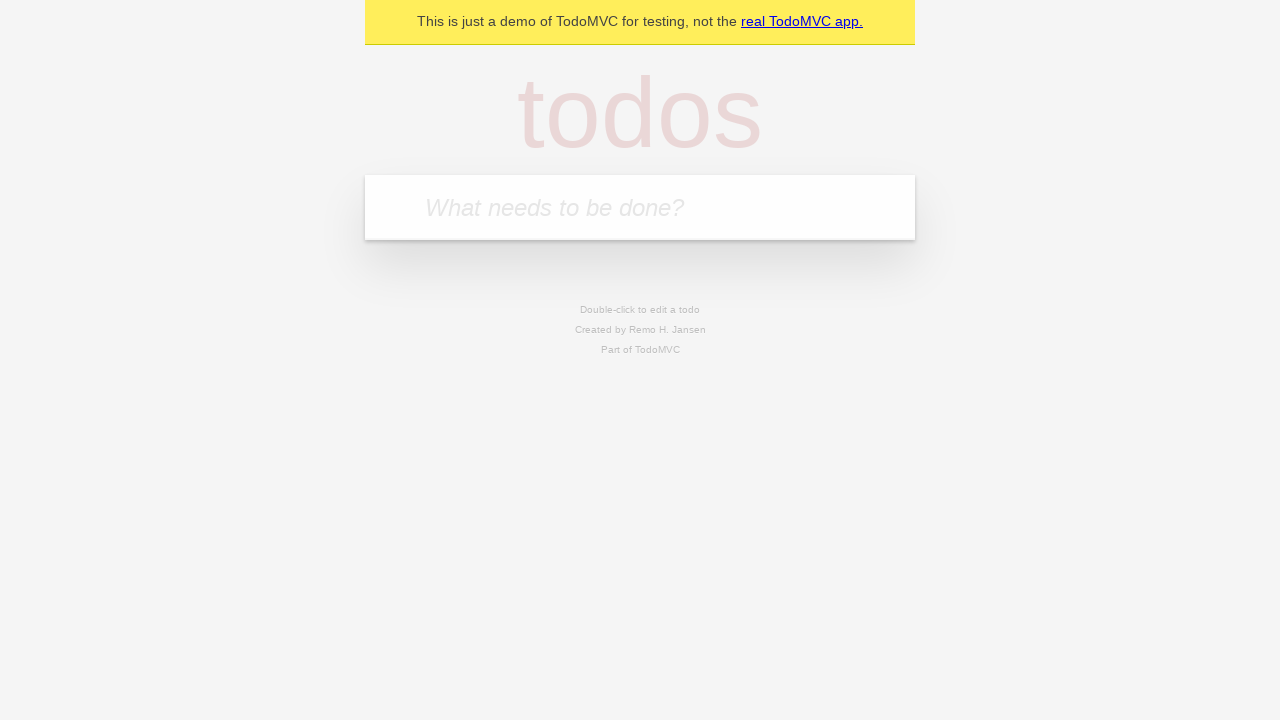

Filled todo input field with 'buy some cheese' on internal:attr=[placeholder="What needs to be done?"i]
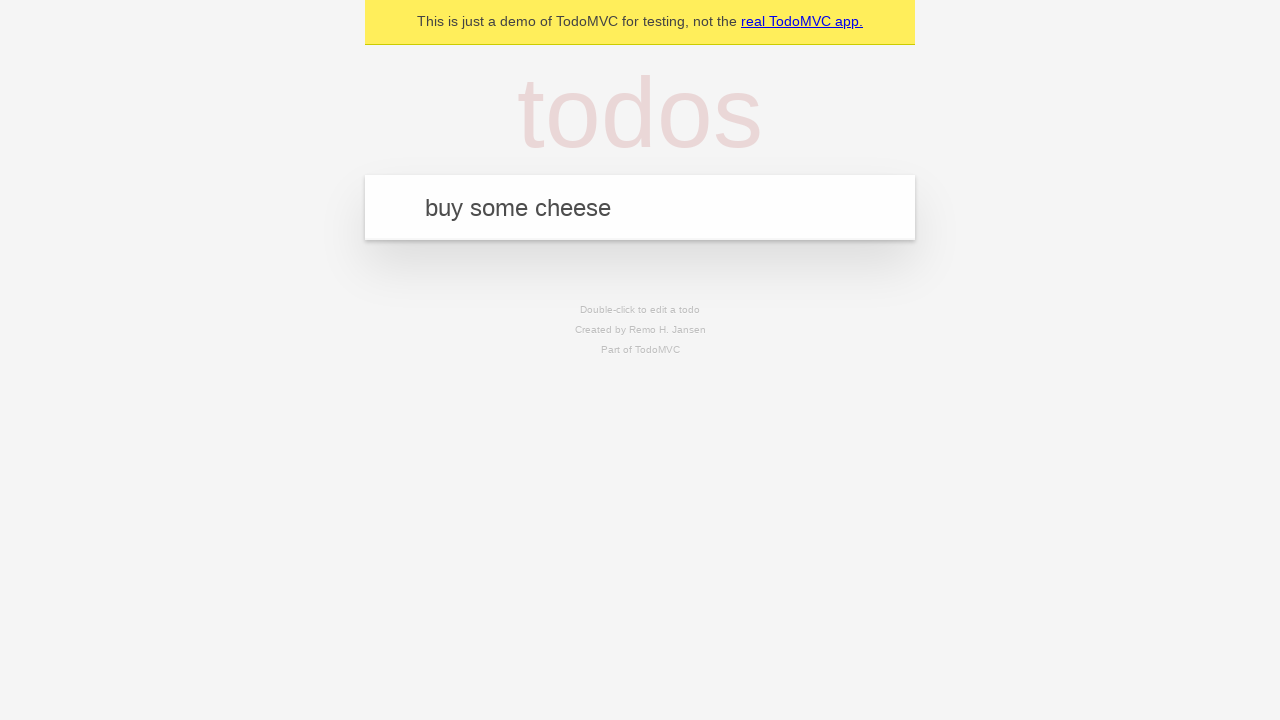

Pressed Enter to create first todo item on internal:attr=[placeholder="What needs to be done?"i]
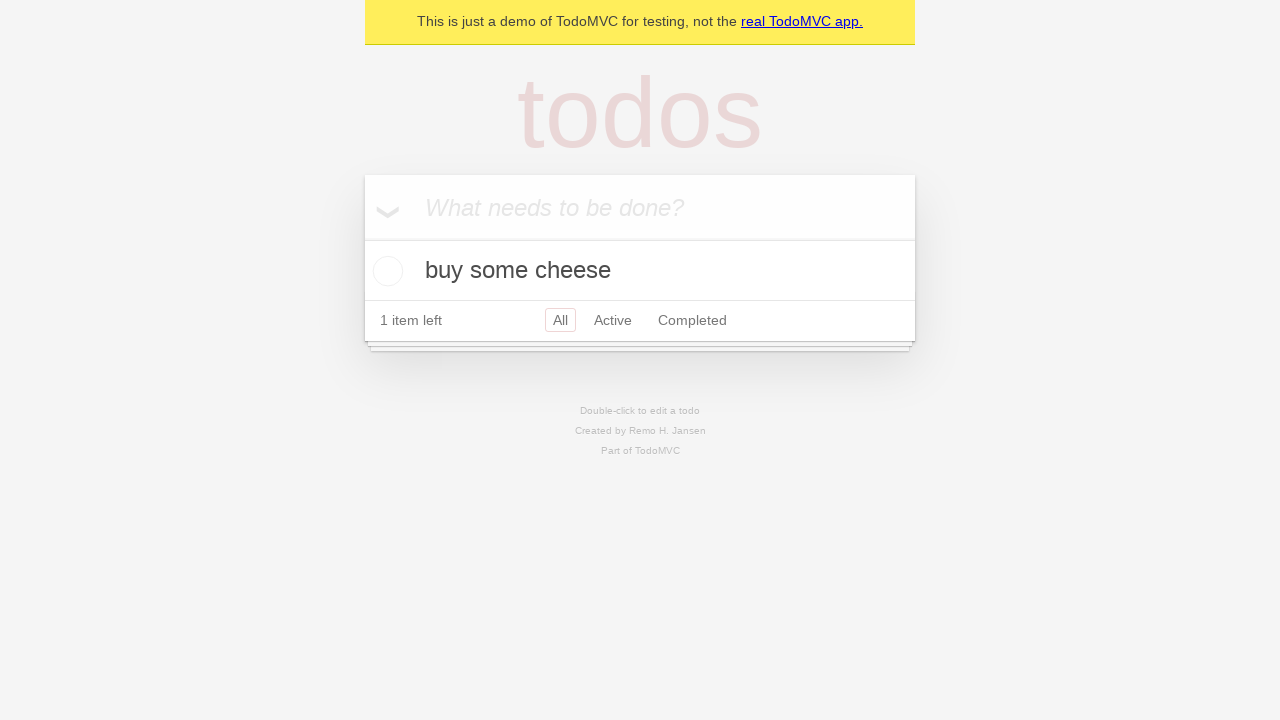

Filled todo input field with 'feed the cat' on internal:attr=[placeholder="What needs to be done?"i]
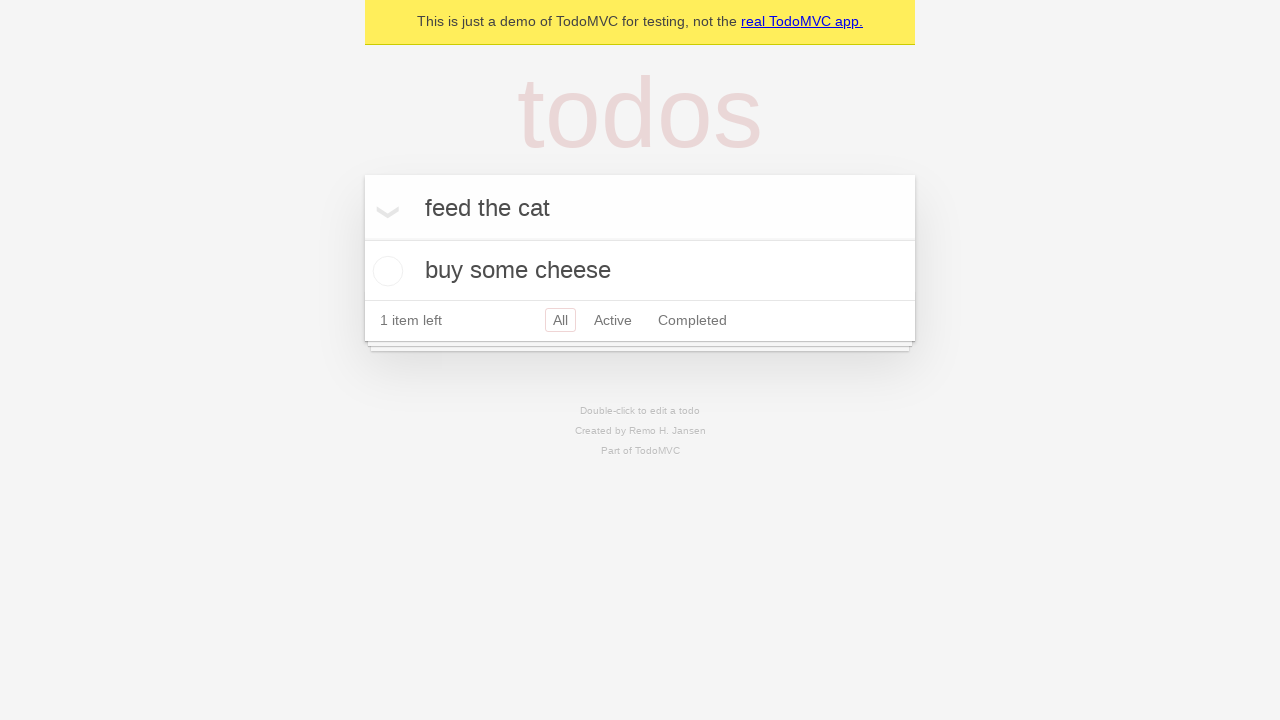

Pressed Enter to create second todo item on internal:attr=[placeholder="What needs to be done?"i]
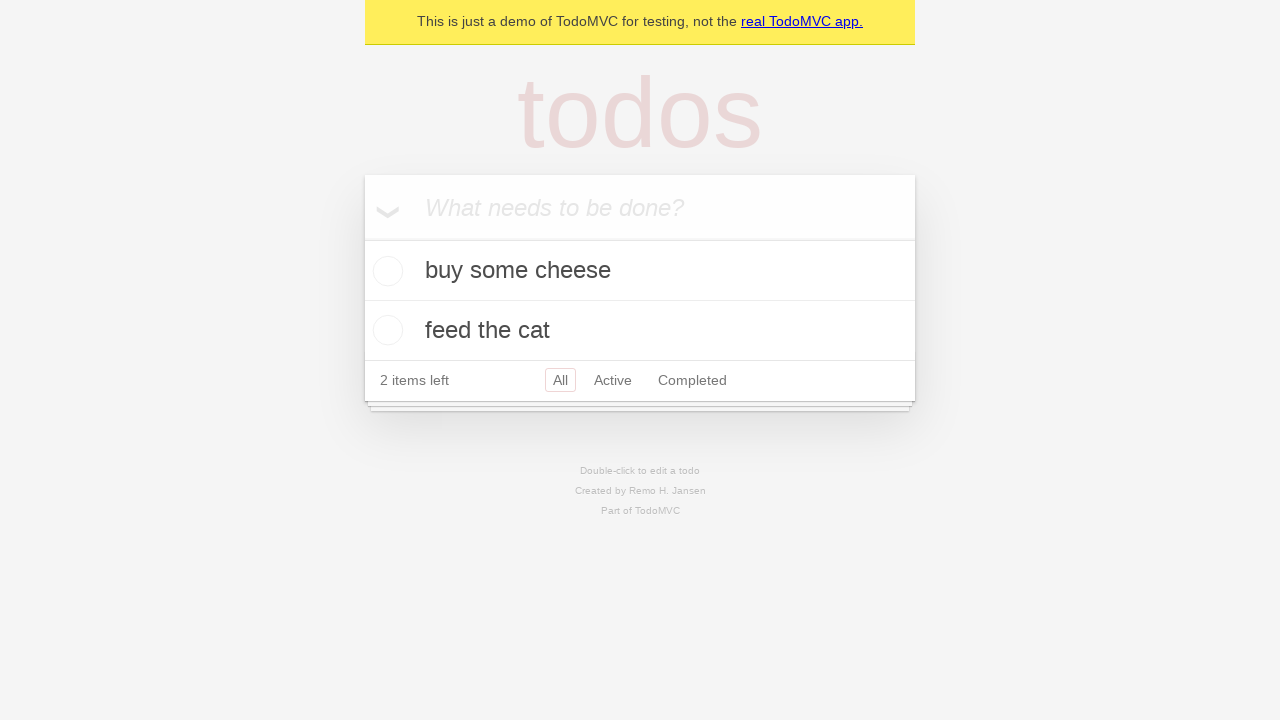

Checked checkbox for first todo item 'buy some cheese' at (385, 271) on .todo-list li >> nth=0 >> internal:role=checkbox
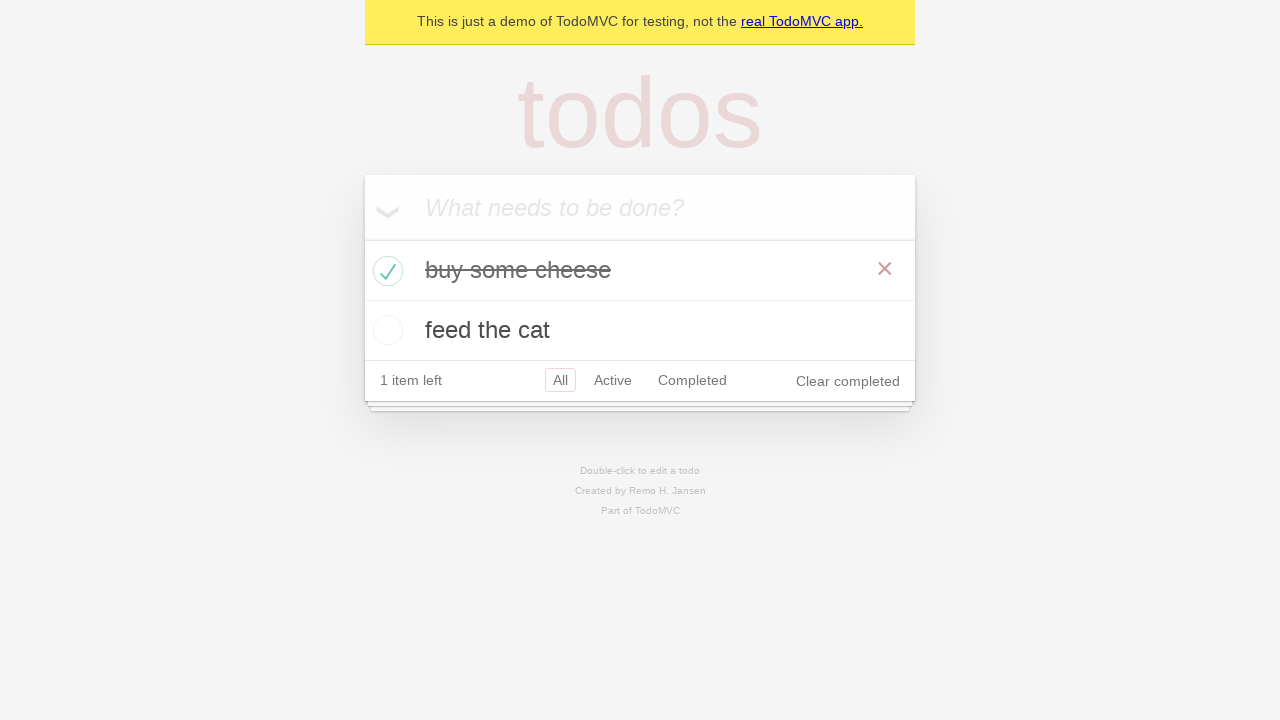

Checked checkbox for second todo item 'feed the cat' at (385, 330) on .todo-list li >> nth=1 >> internal:role=checkbox
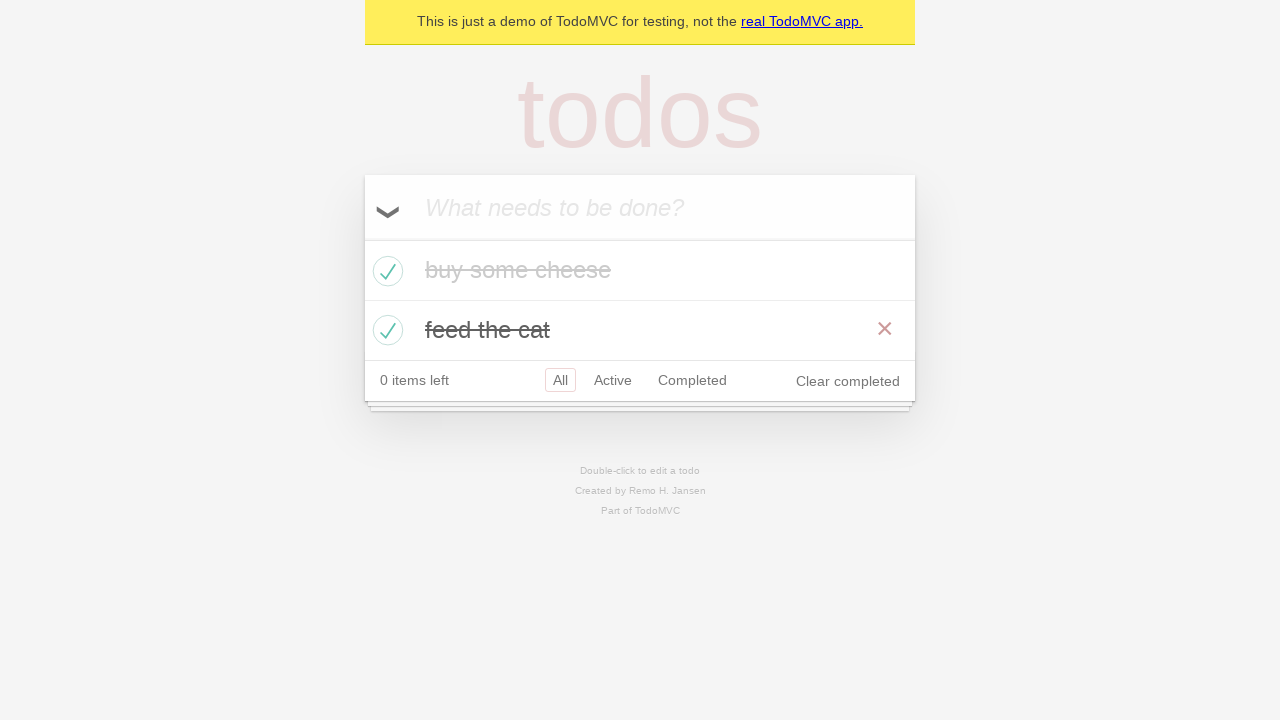

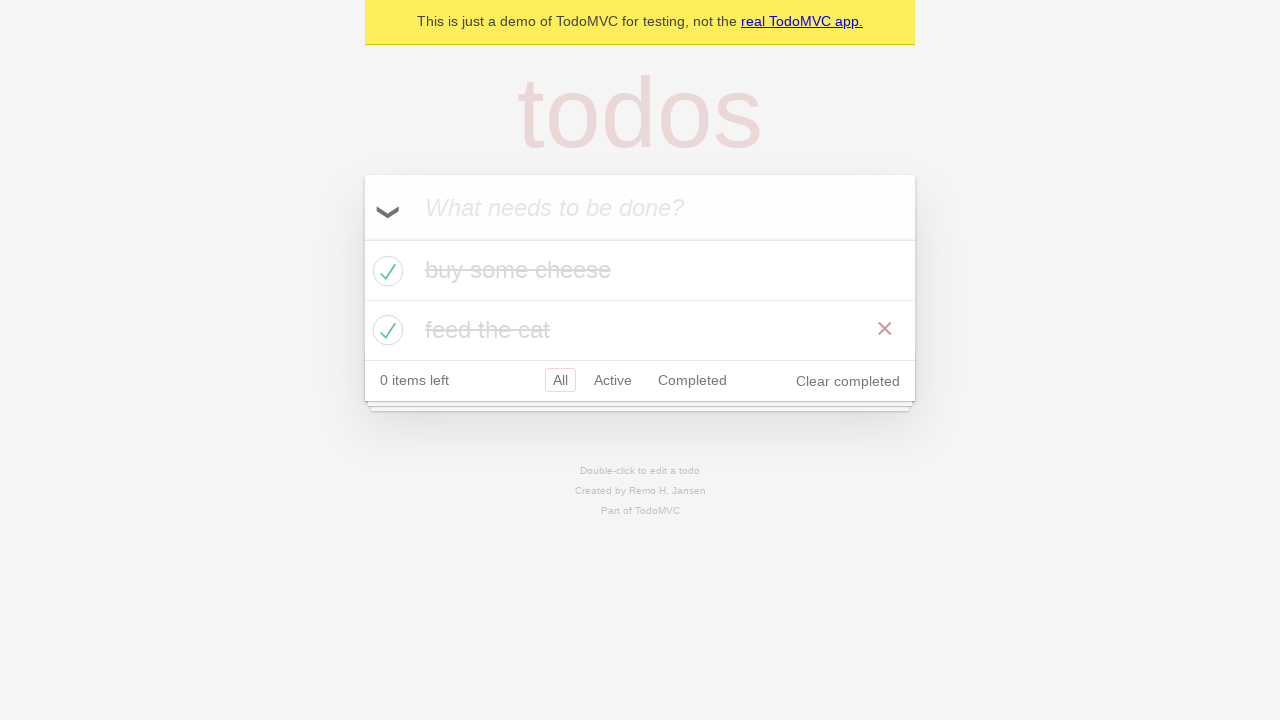